Tests window management by opening a new popup window via button click, switching to the new window, maximizing it, closing it, and switching back to the parent window.

Starting URL: https://chandanachaitanya.github.io/selenium-practice-site/

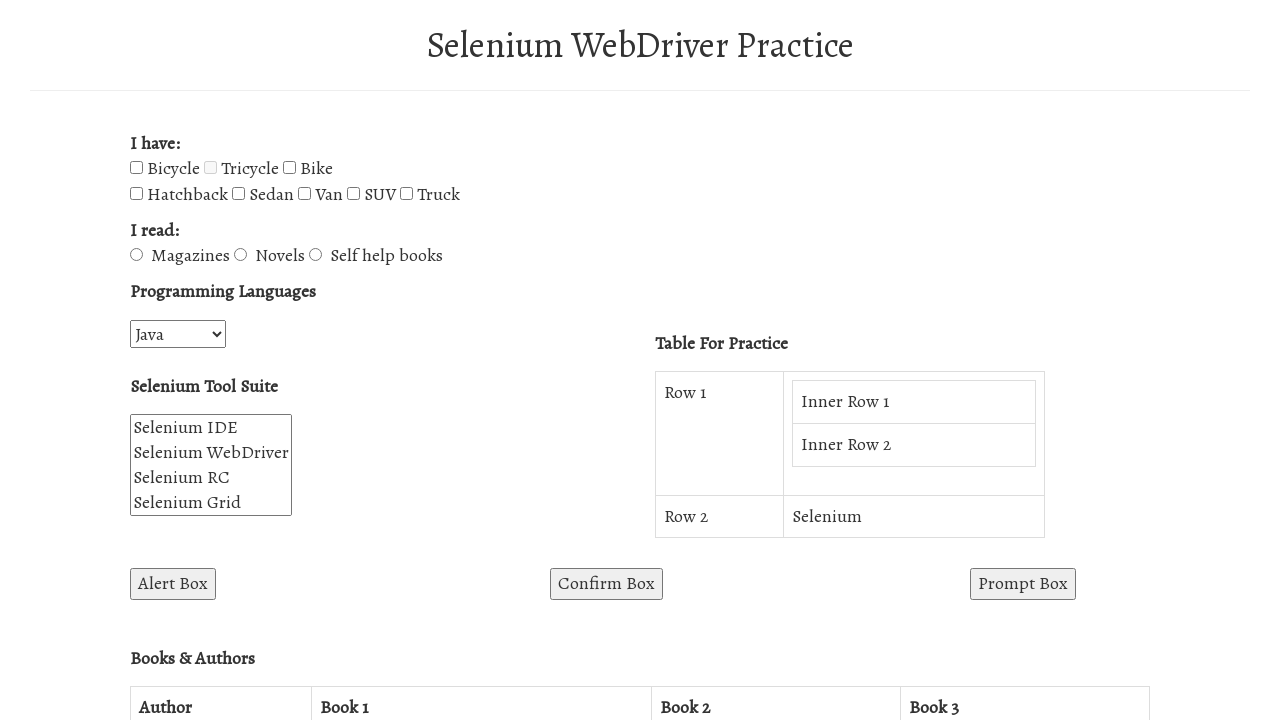

Stored reference to parent window
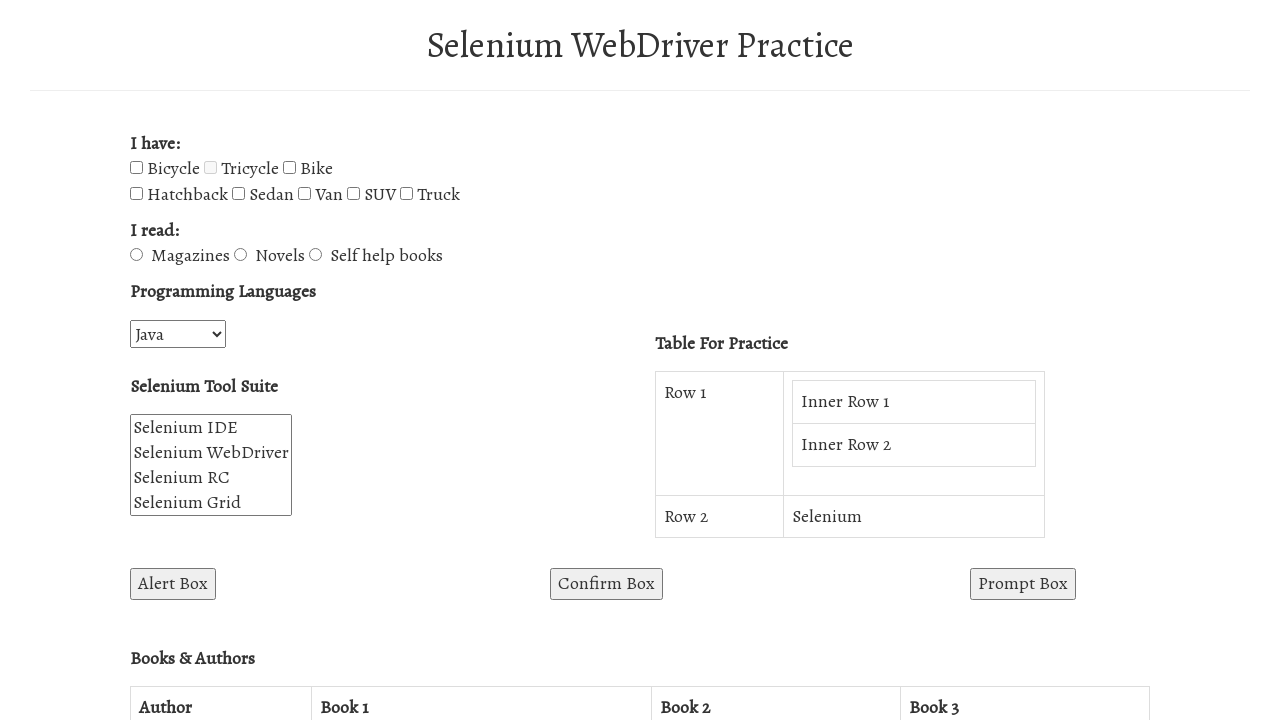

Clicked button to open new popup window at (775, 360) on #win2
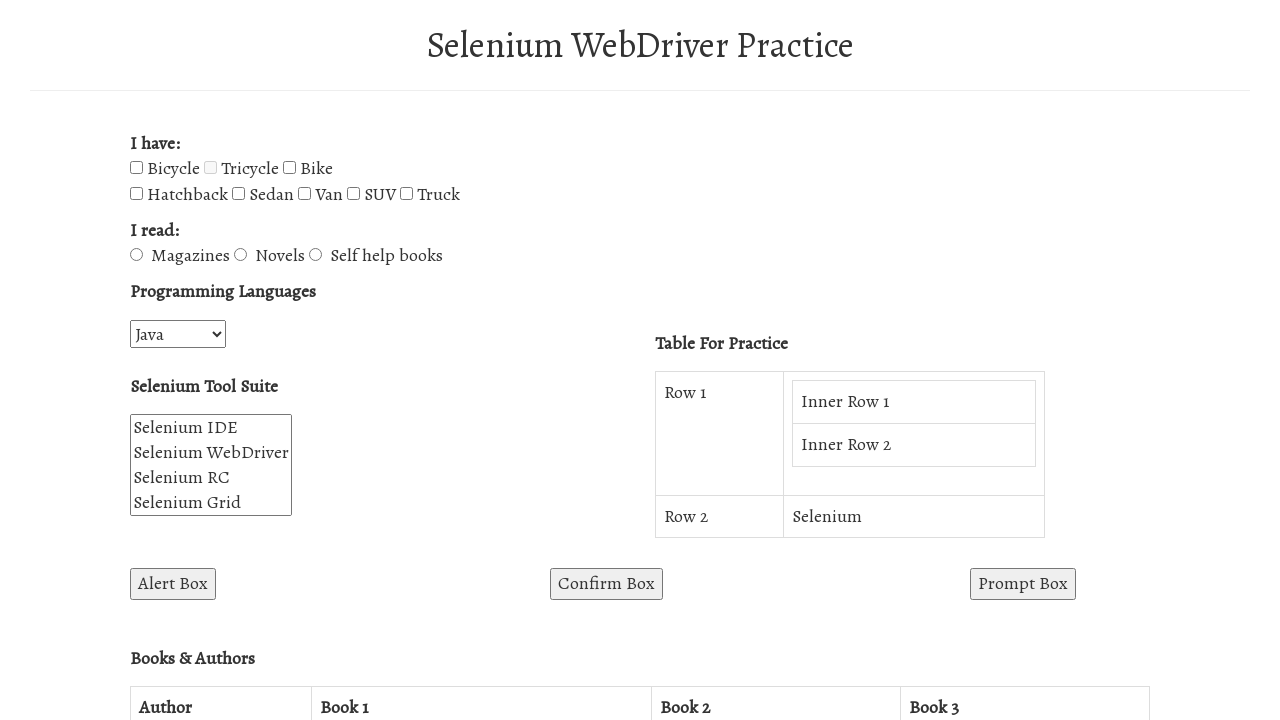

Captured new popup window reference
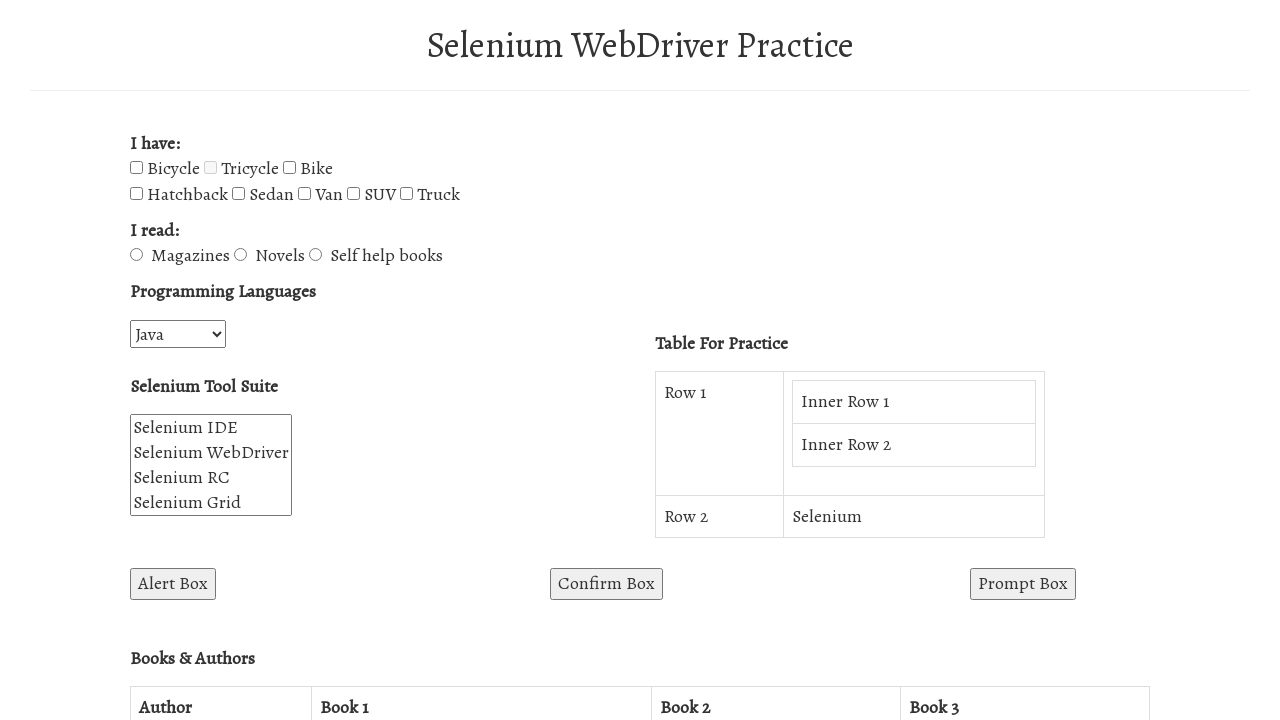

Waited for new window to load
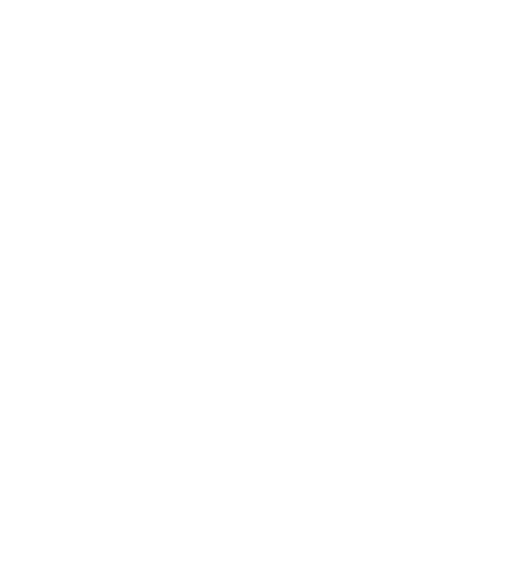

Retrieved new window title: 
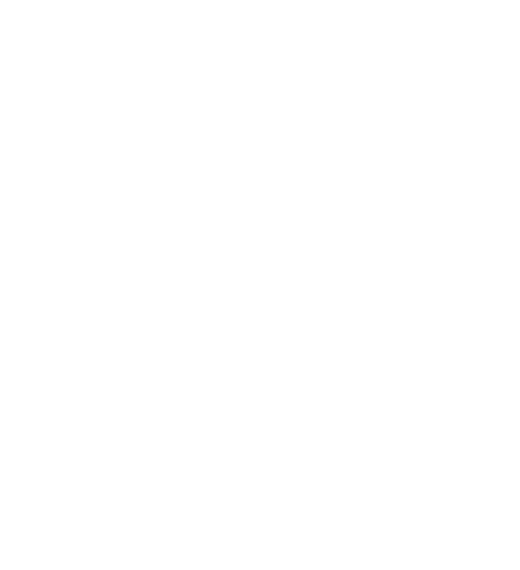

Maximized new window to 1920x1080 viewport size
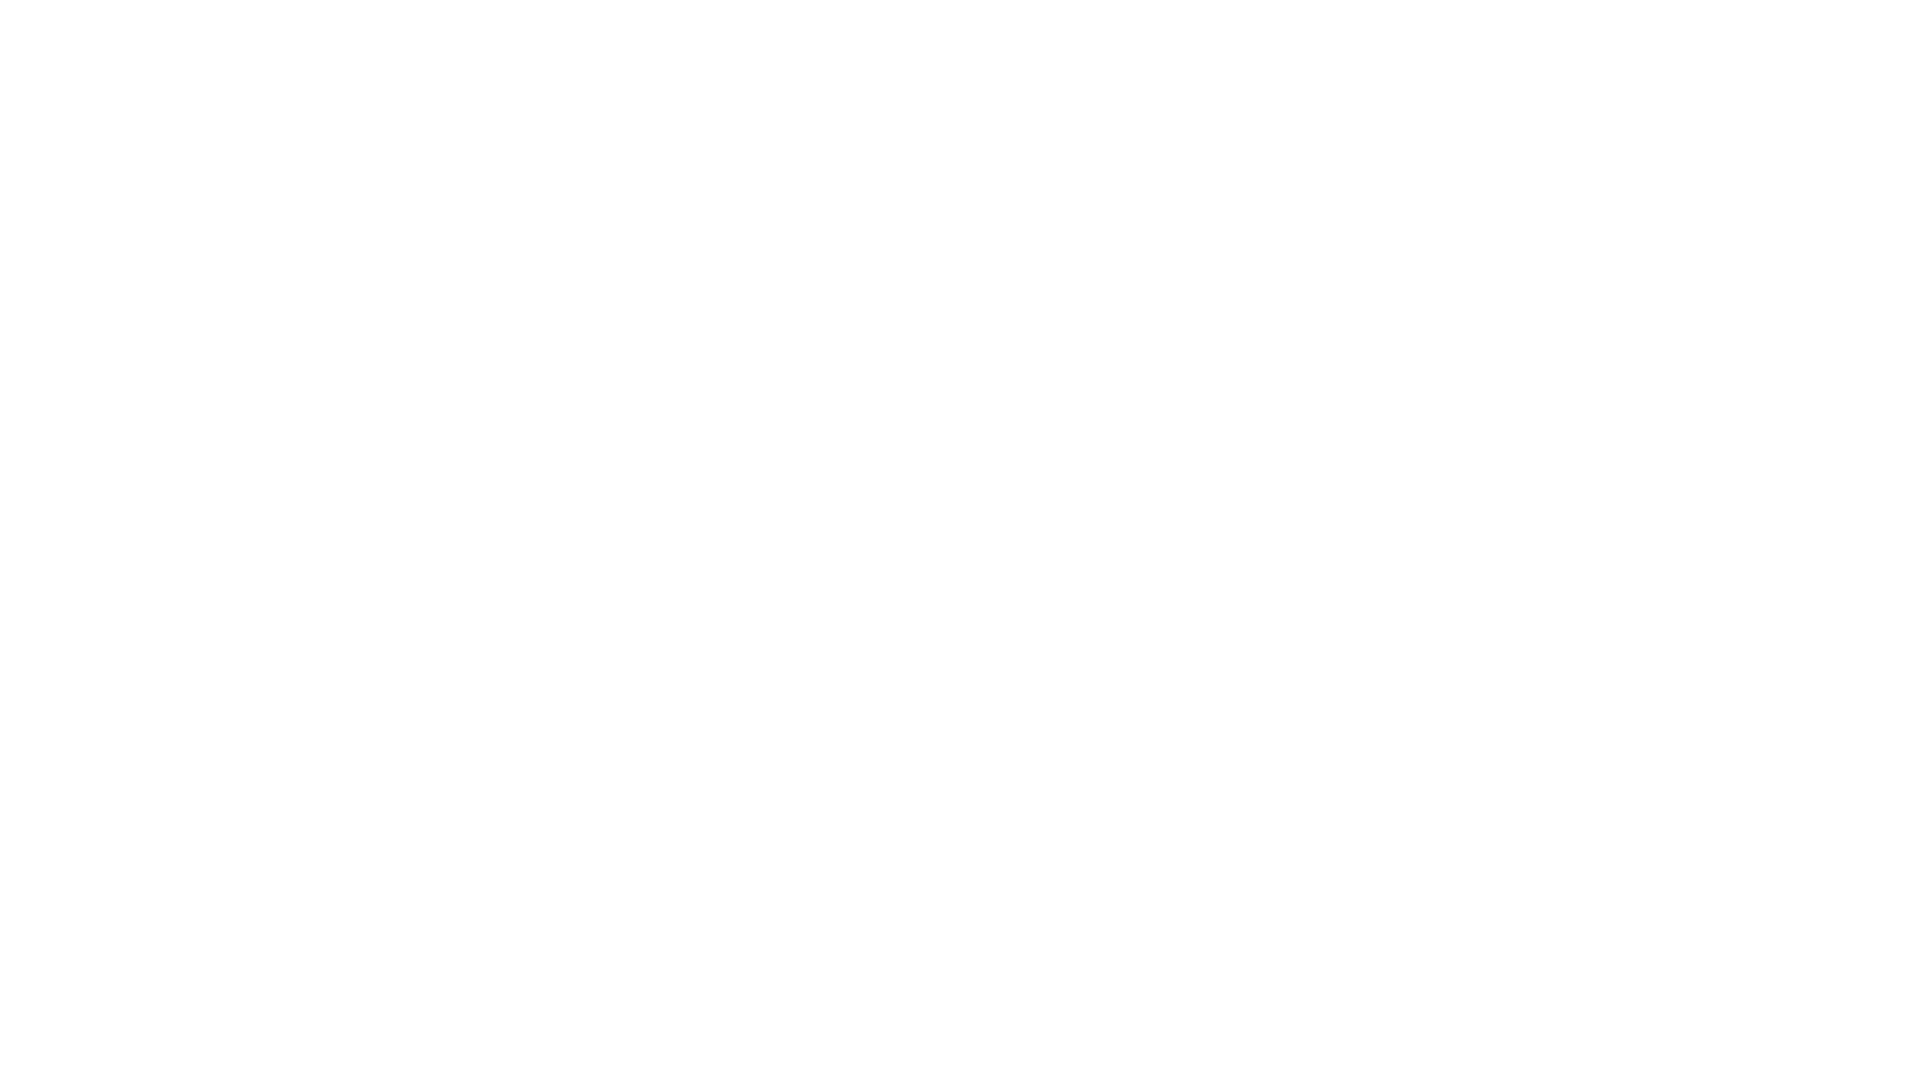

Closed the popup window
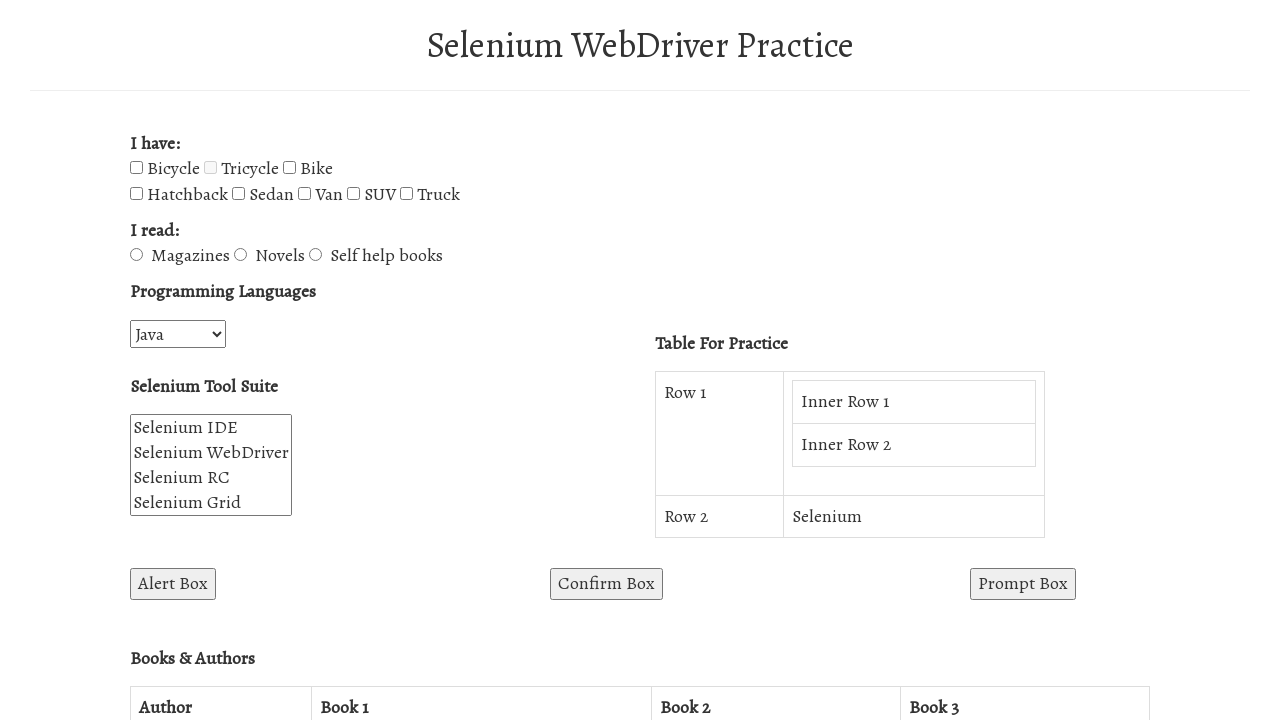

Returned to parent window with URL: https://chandanachaitanya.github.io/selenium-practice-site/?languages=Java&enterText=
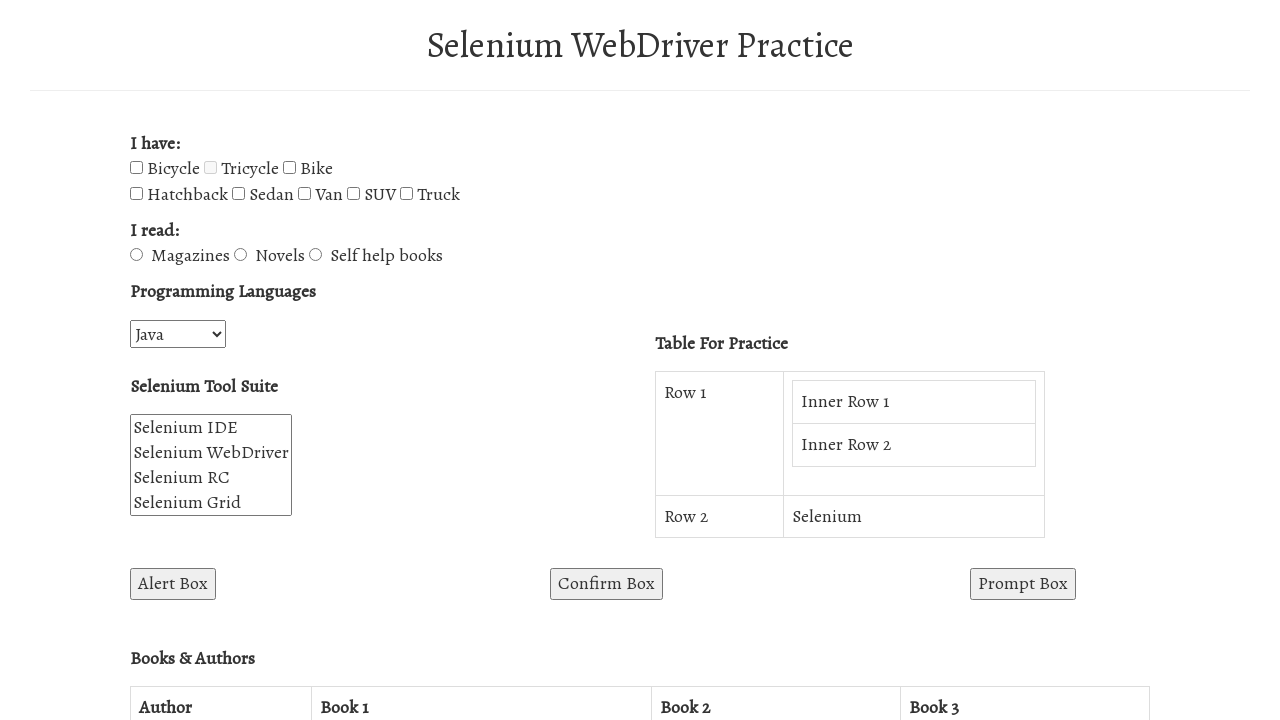

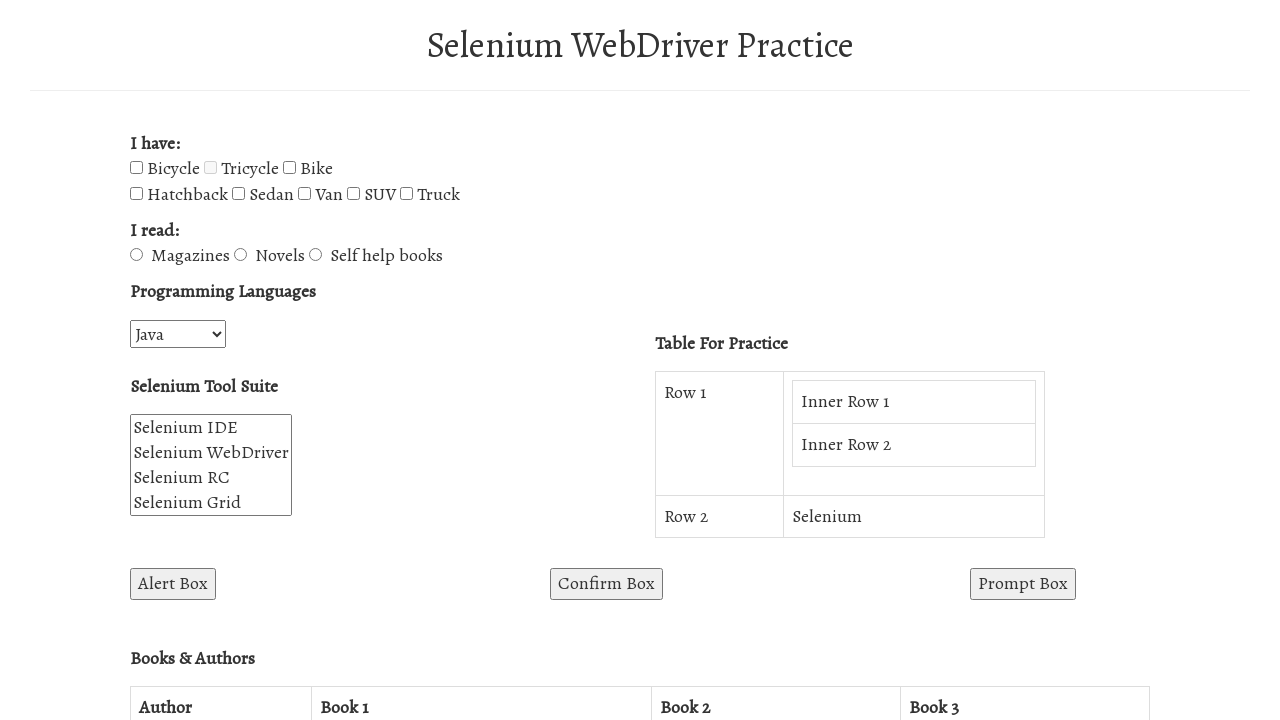